Tests product sorting functionality in the Men's category by selecting various sorting options (price low to high, price high to low, popularity, rating, latest, and default) from the dropdown menu and verifying the products are reordered accordingly.

Starting URL: https://atid.store/product-category/men/

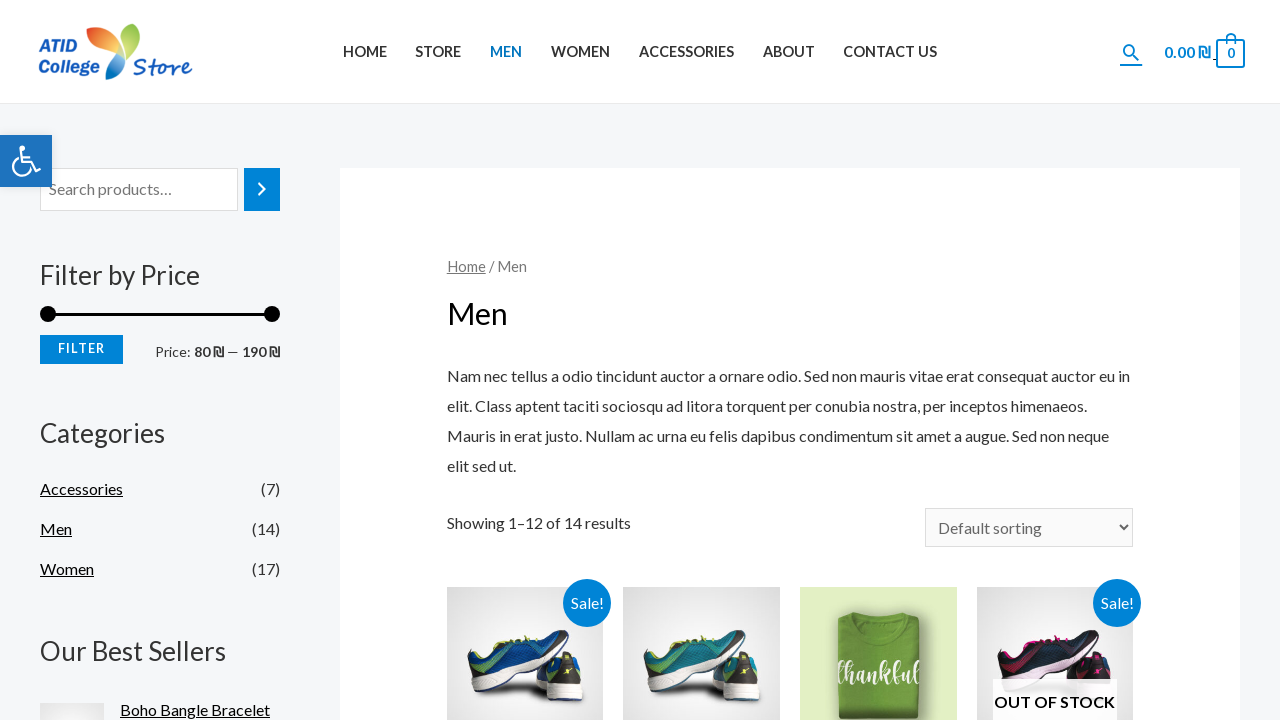

Sorting dropdown loaded on Men's category page
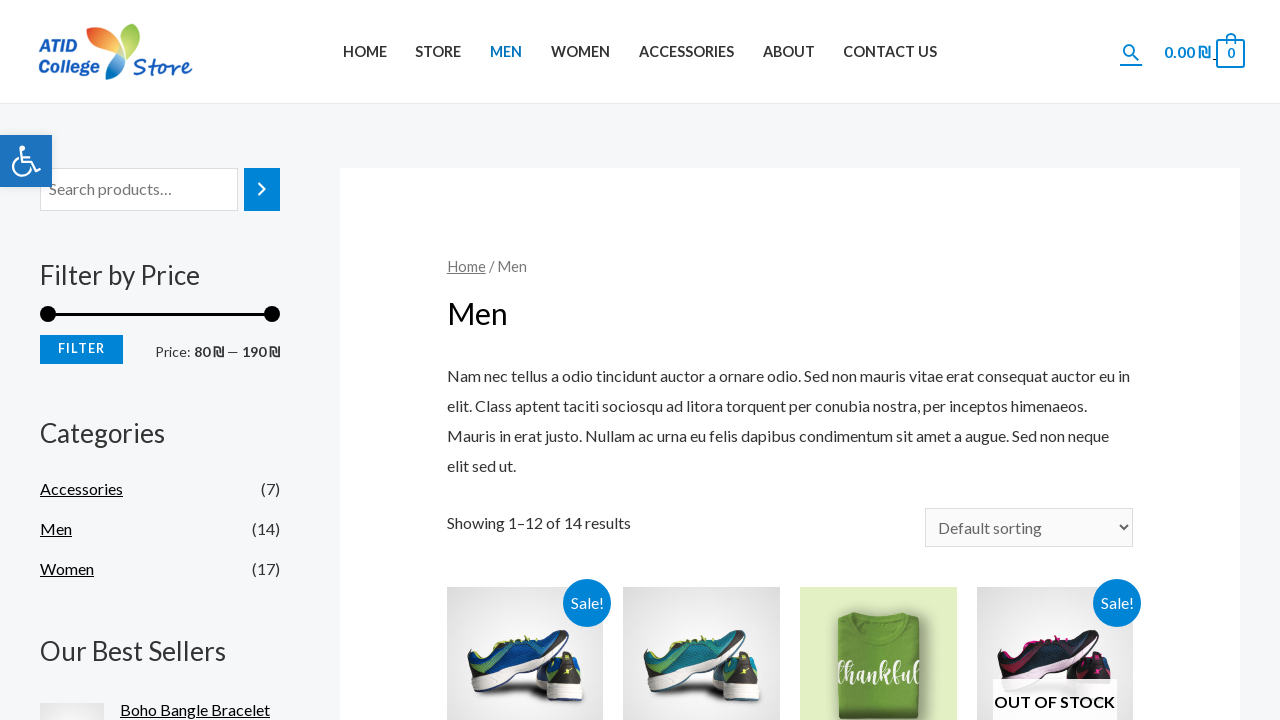

Selected 'Price: Low to High' sorting option on select[aria-label="Shop order"]
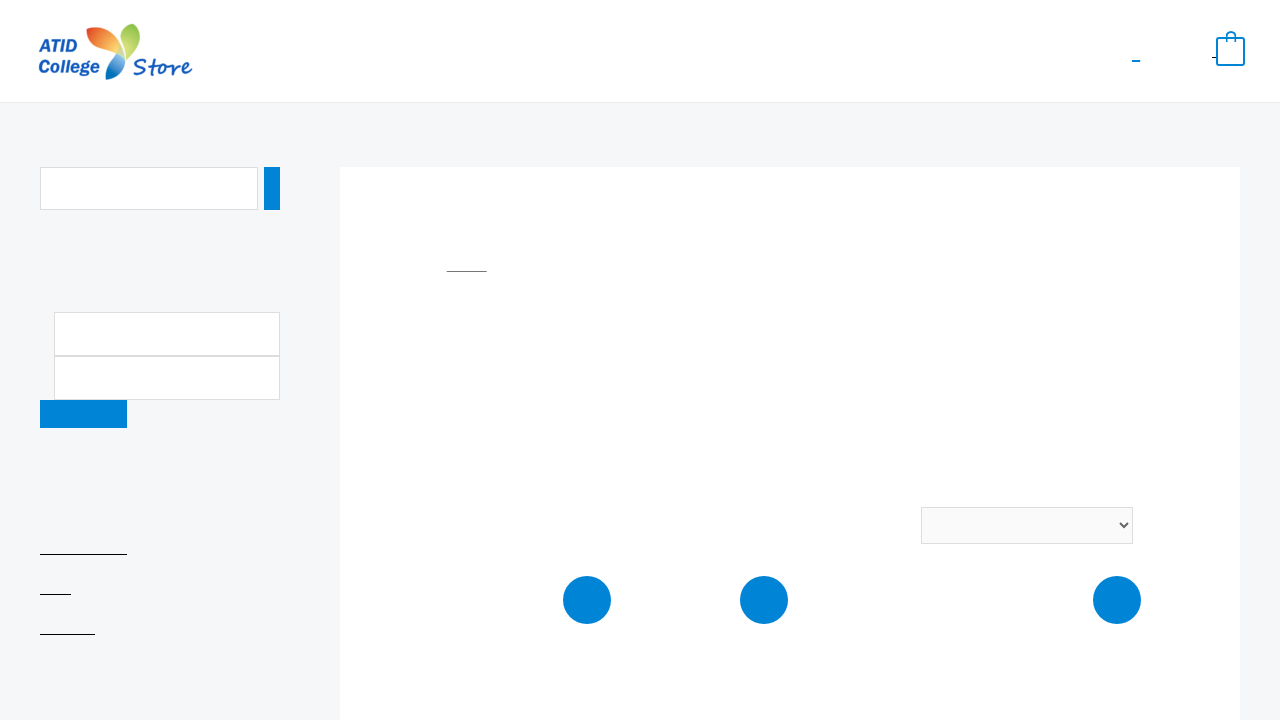

Waited for products to reorder by price ascending
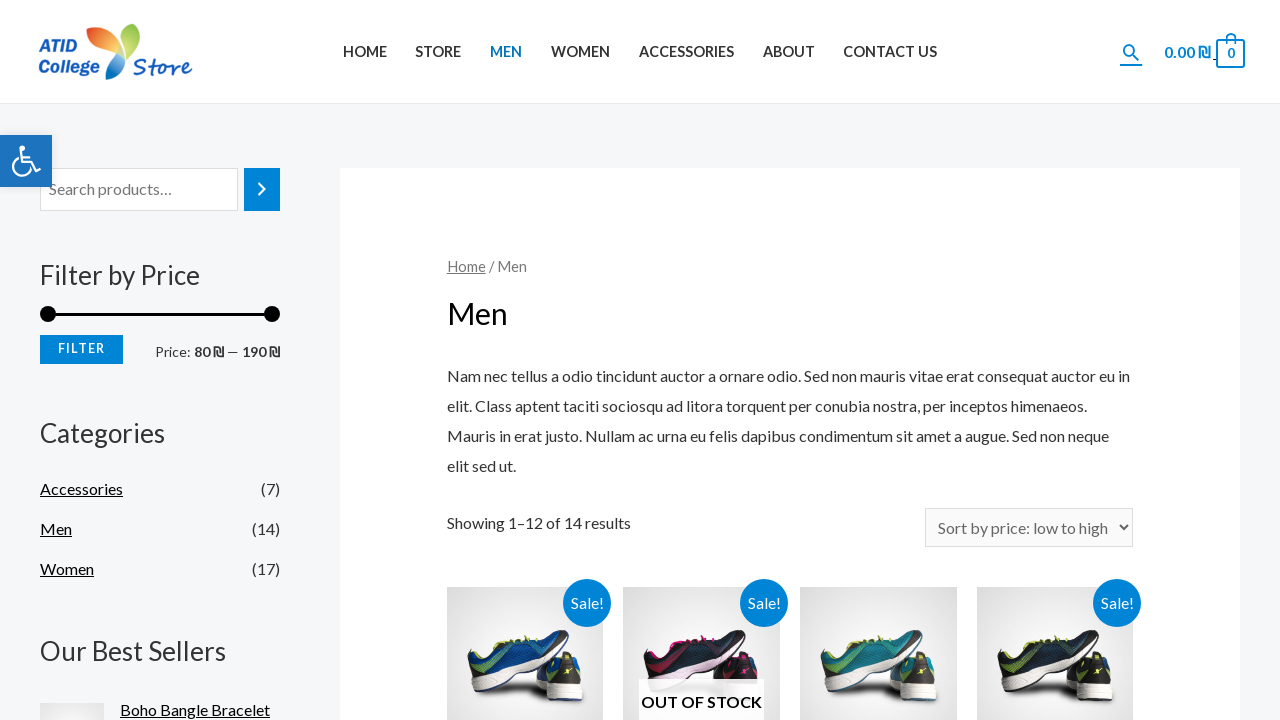

Products loaded after sorting by price low to high
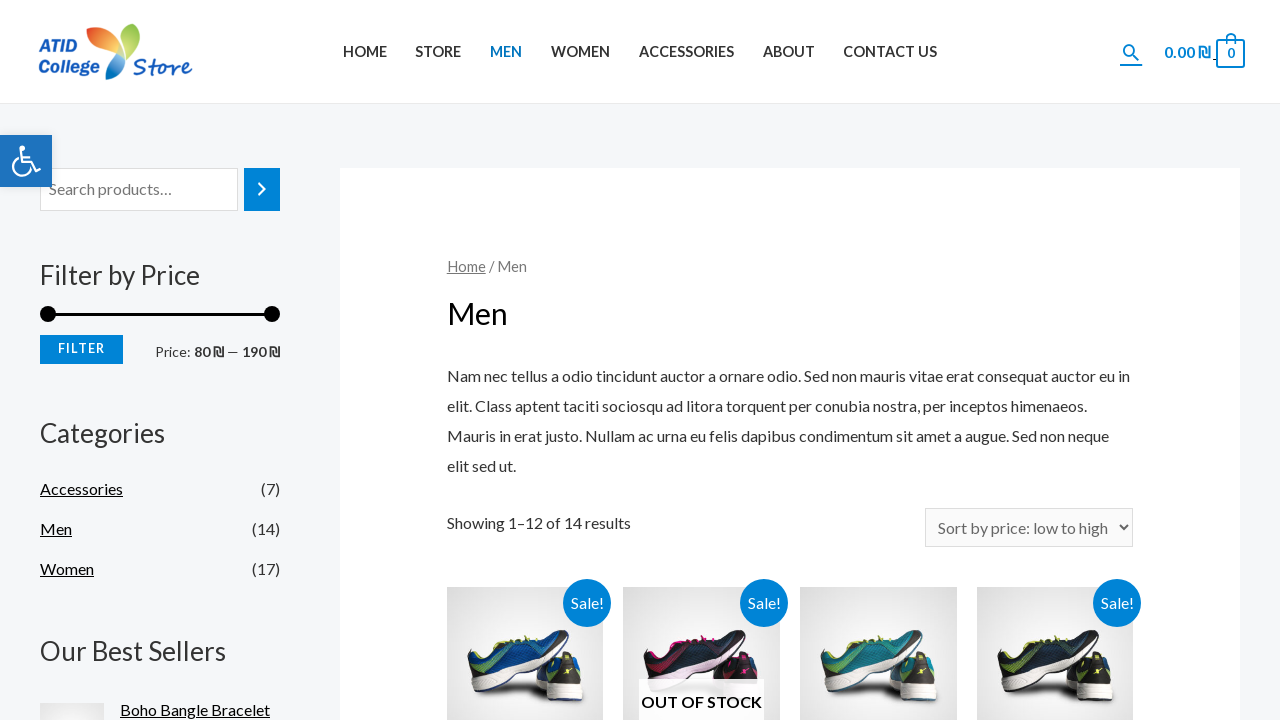

Selected 'Price: High to Low' sorting option on select[aria-label="Shop order"]
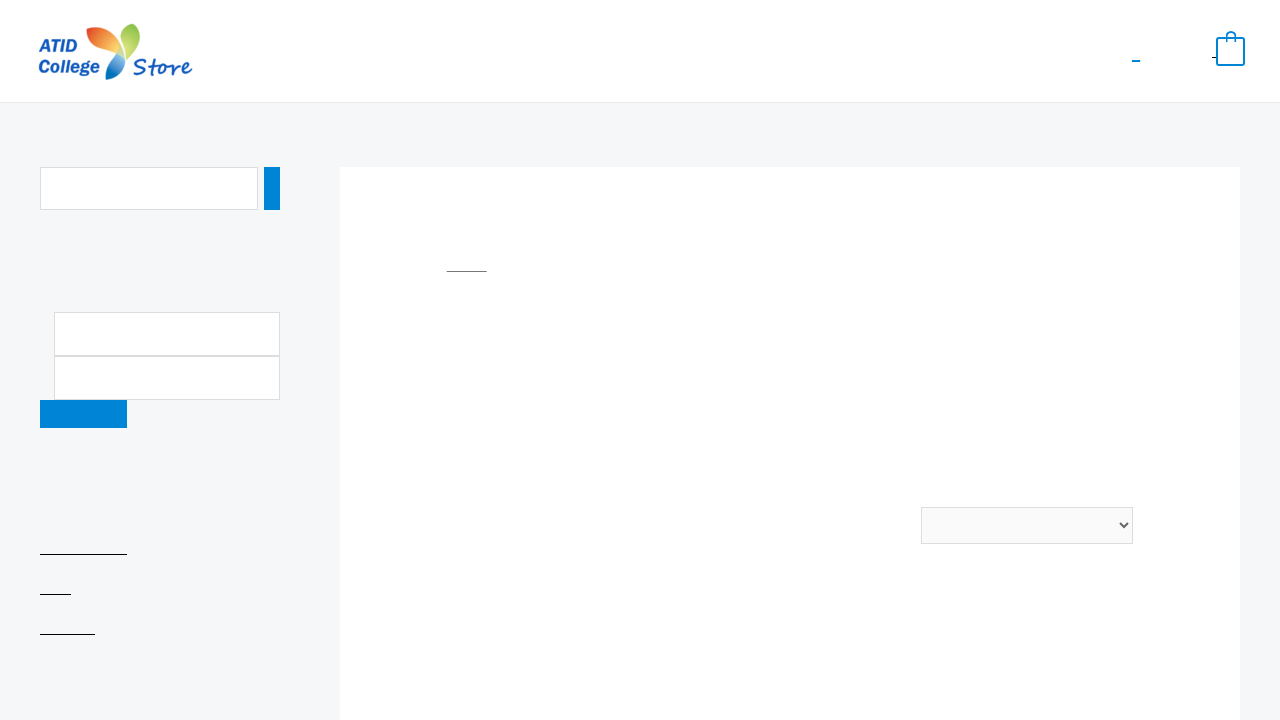

Waited for products to reorder by price descending
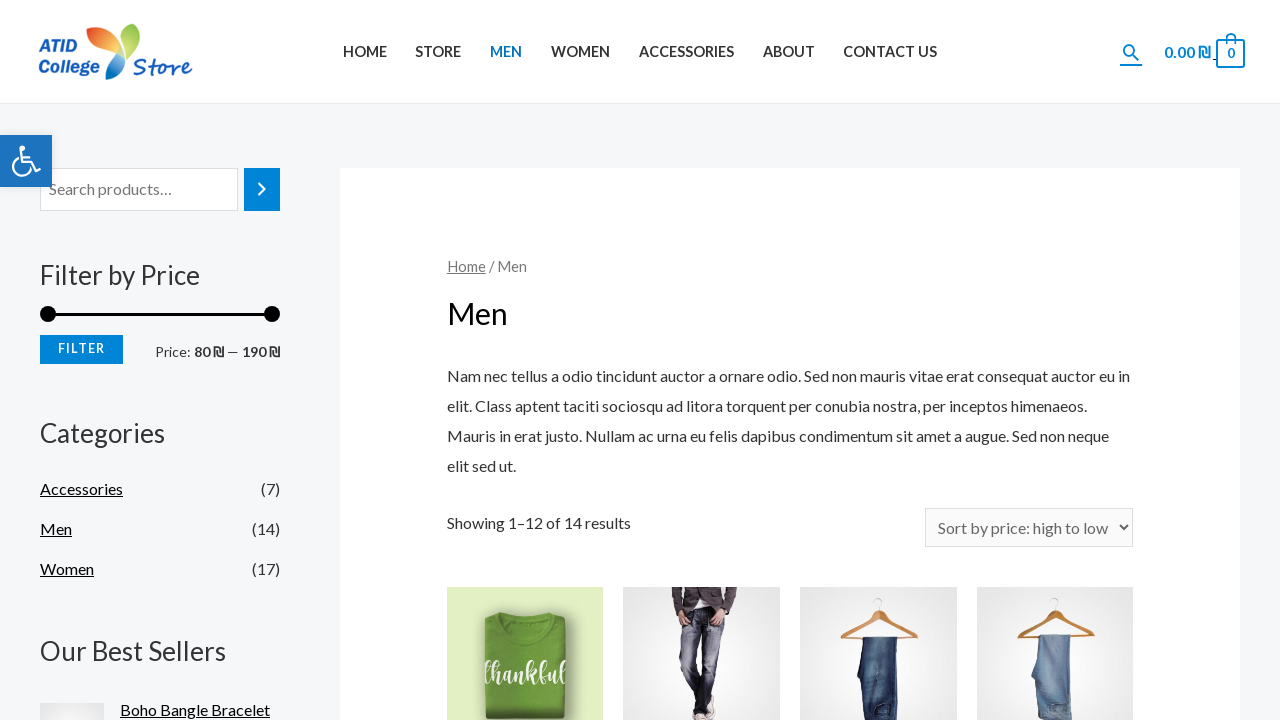

Products loaded after sorting by price high to low
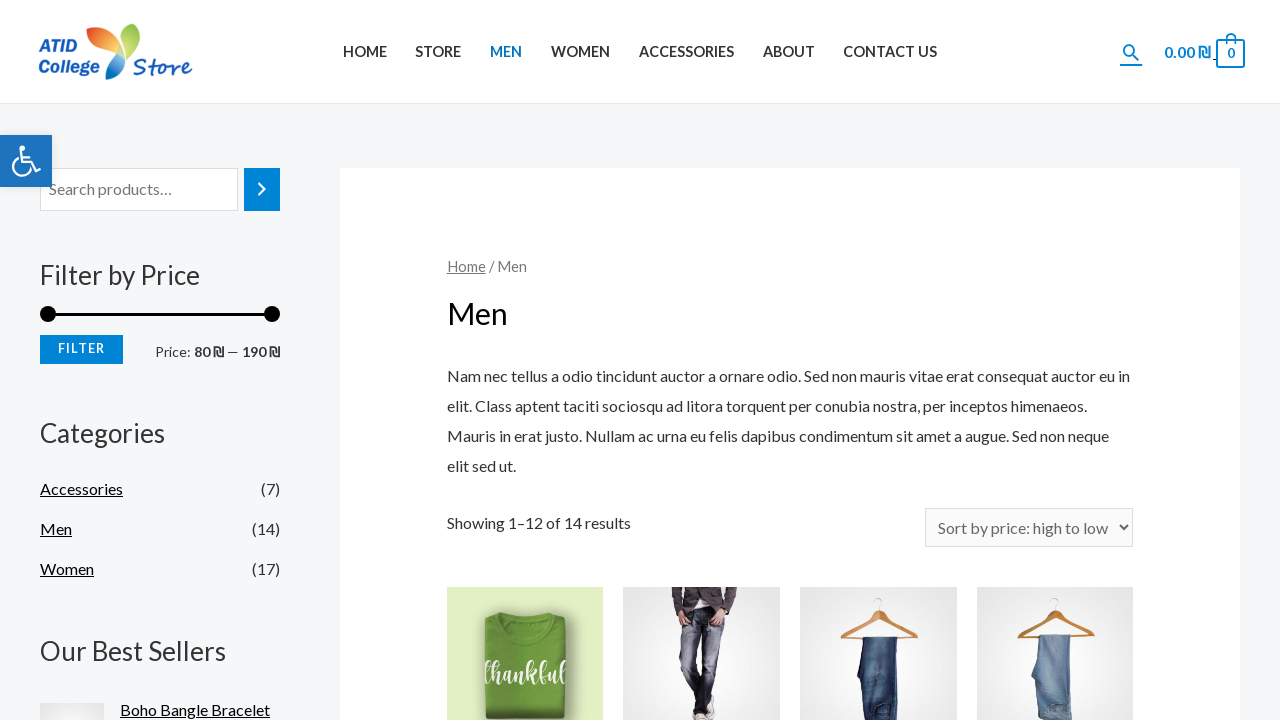

Selected 'Popularity' sorting option on select[aria-label="Shop order"]
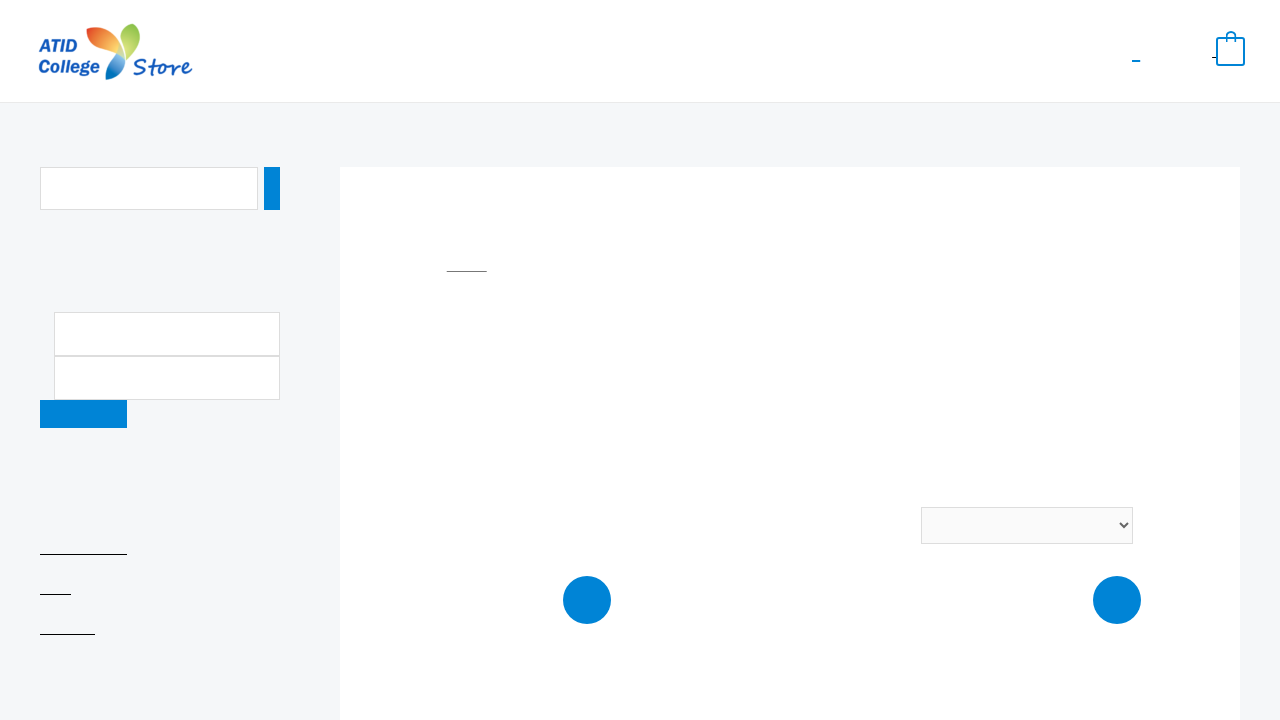

Waited for products to reorder by popularity
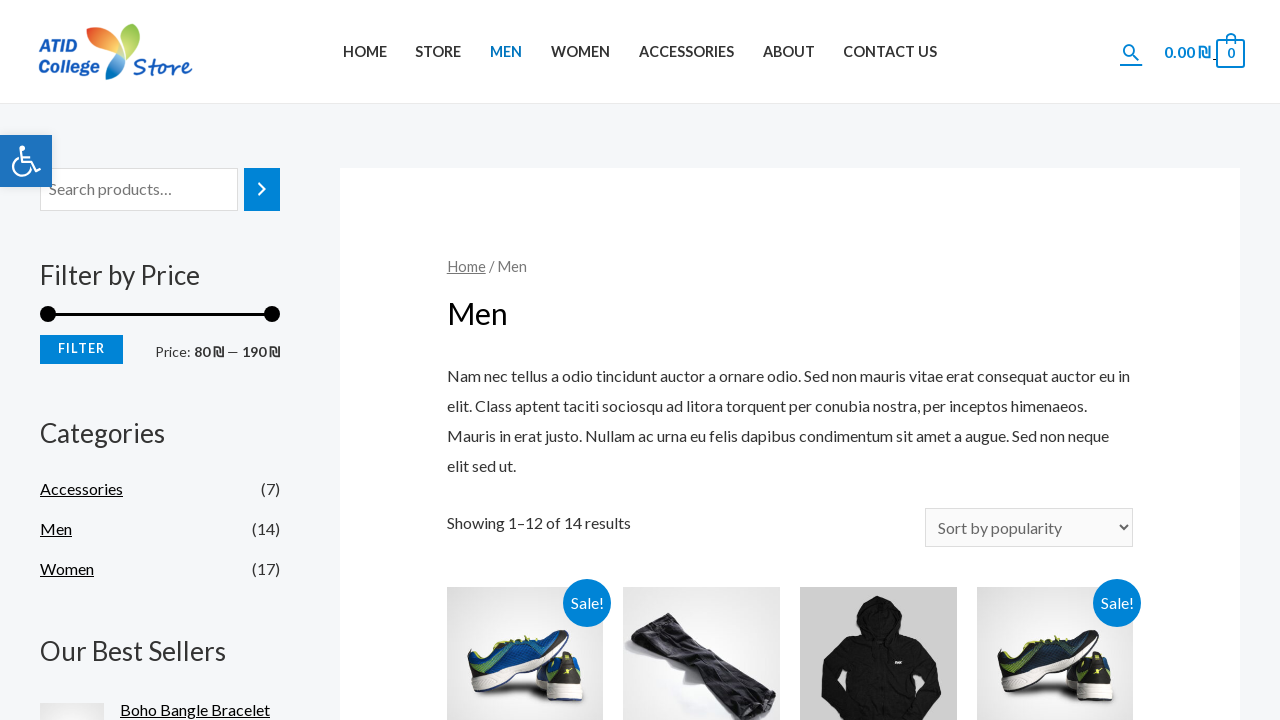

Products loaded after sorting by popularity
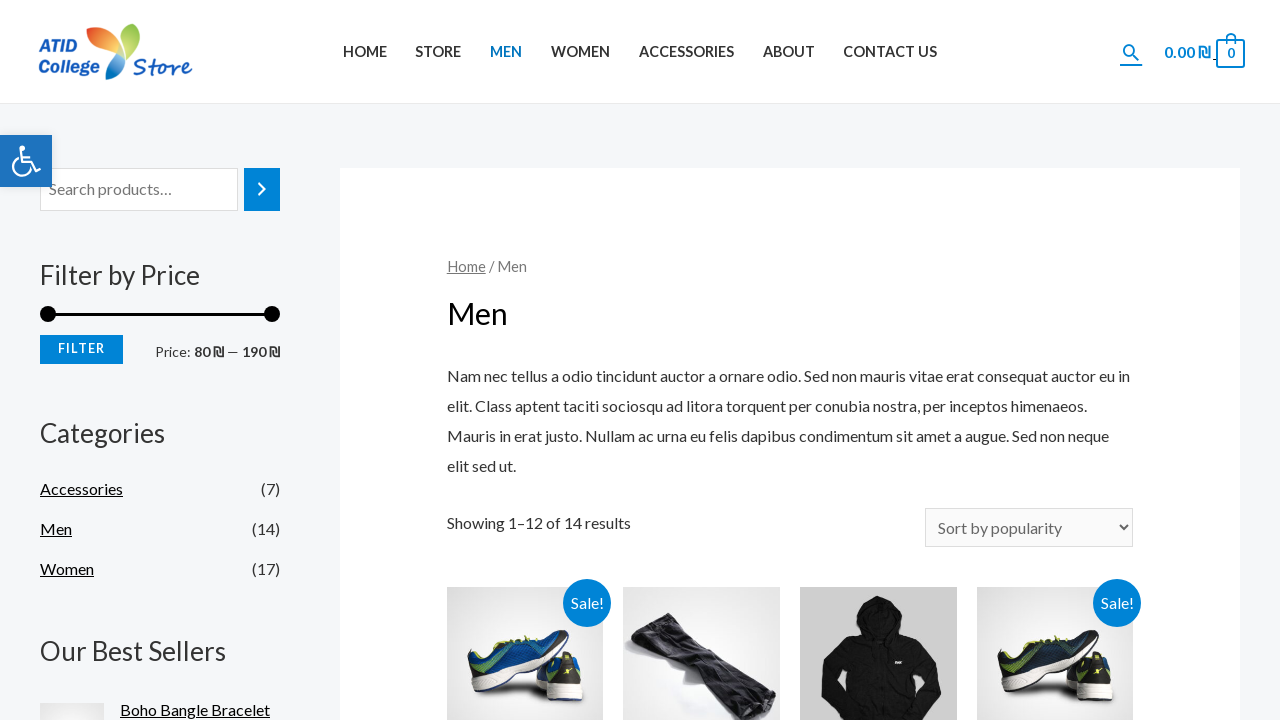

Selected 'Average Rating' sorting option on select[aria-label="Shop order"]
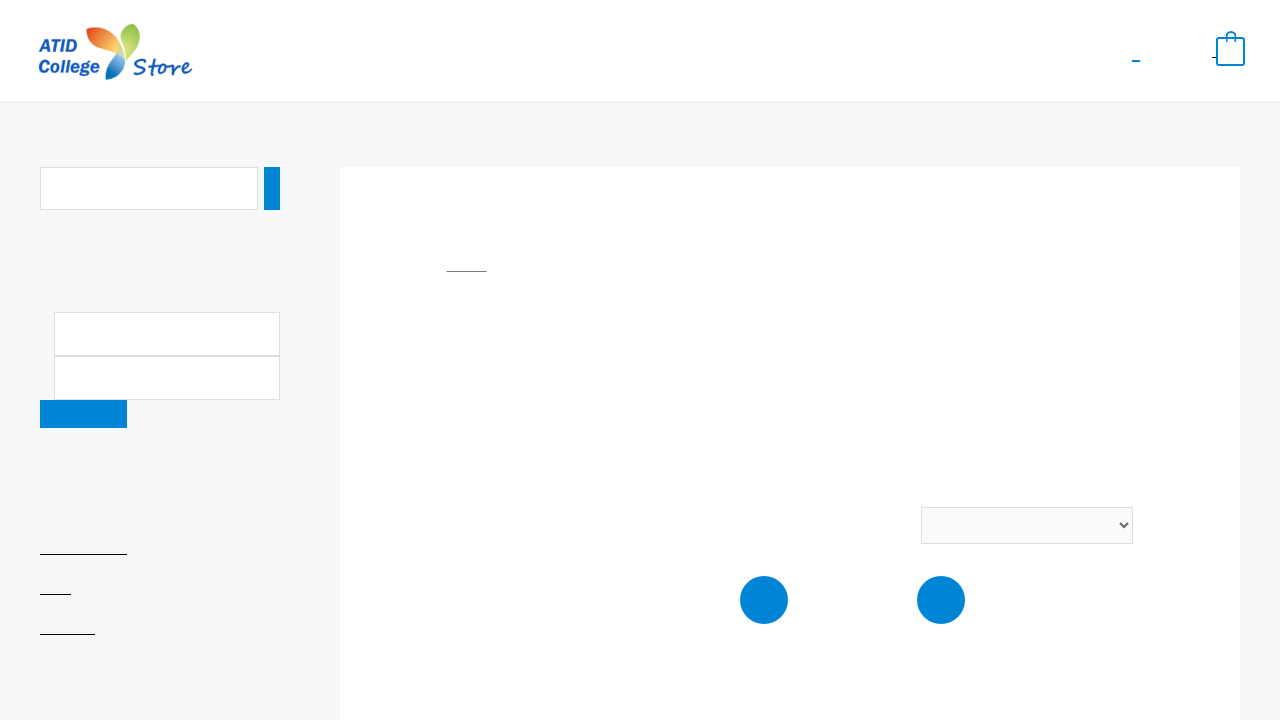

Waited for products to reorder by rating
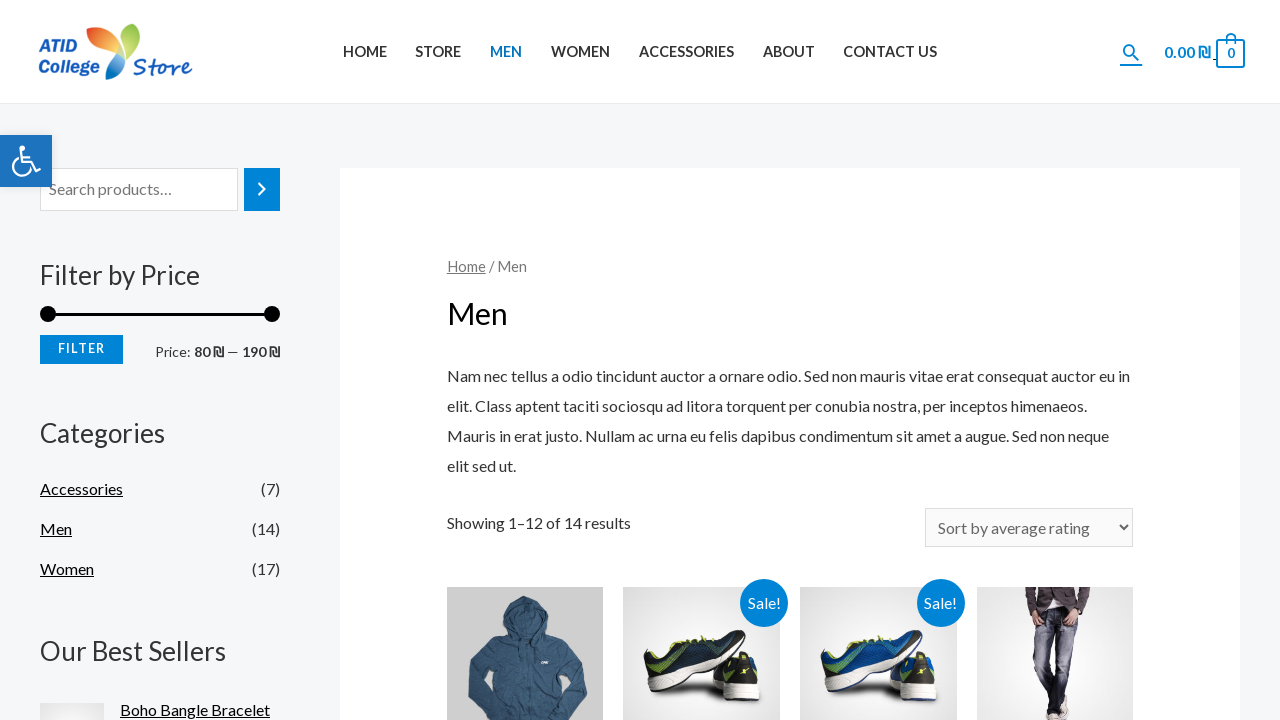

Products loaded after sorting by average rating
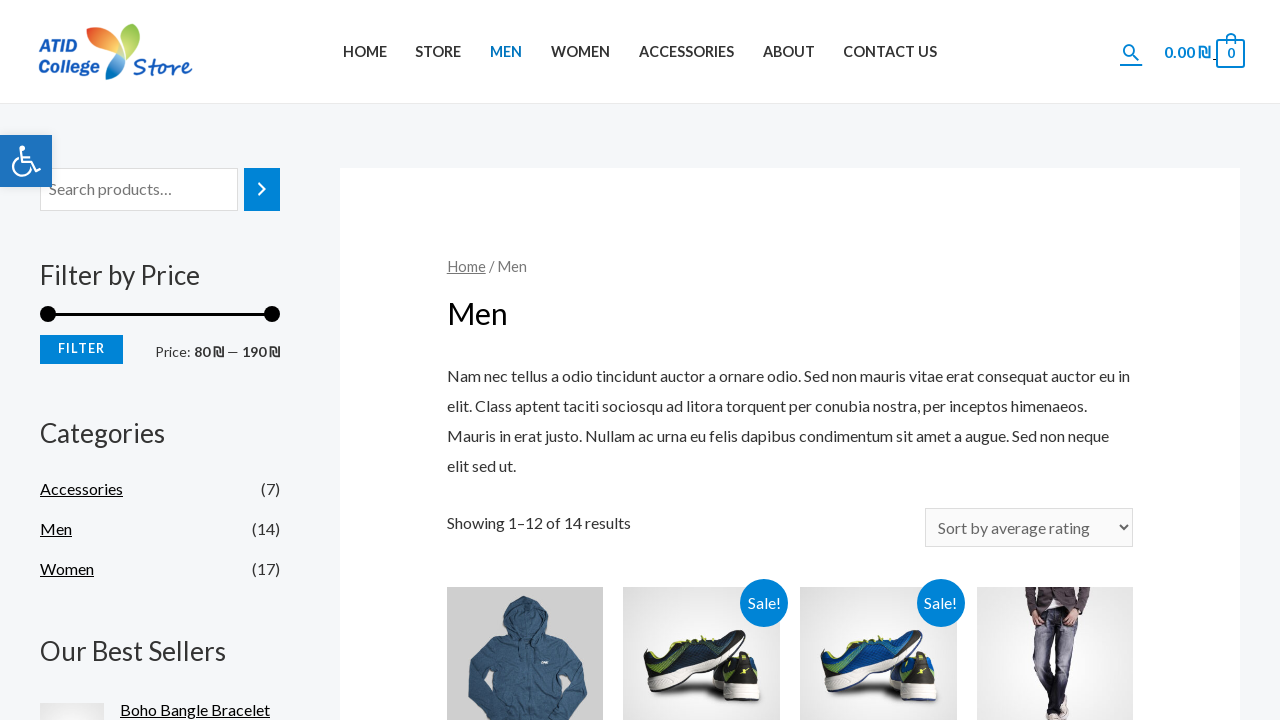

Selected 'Latest' sorting option on select[aria-label="Shop order"]
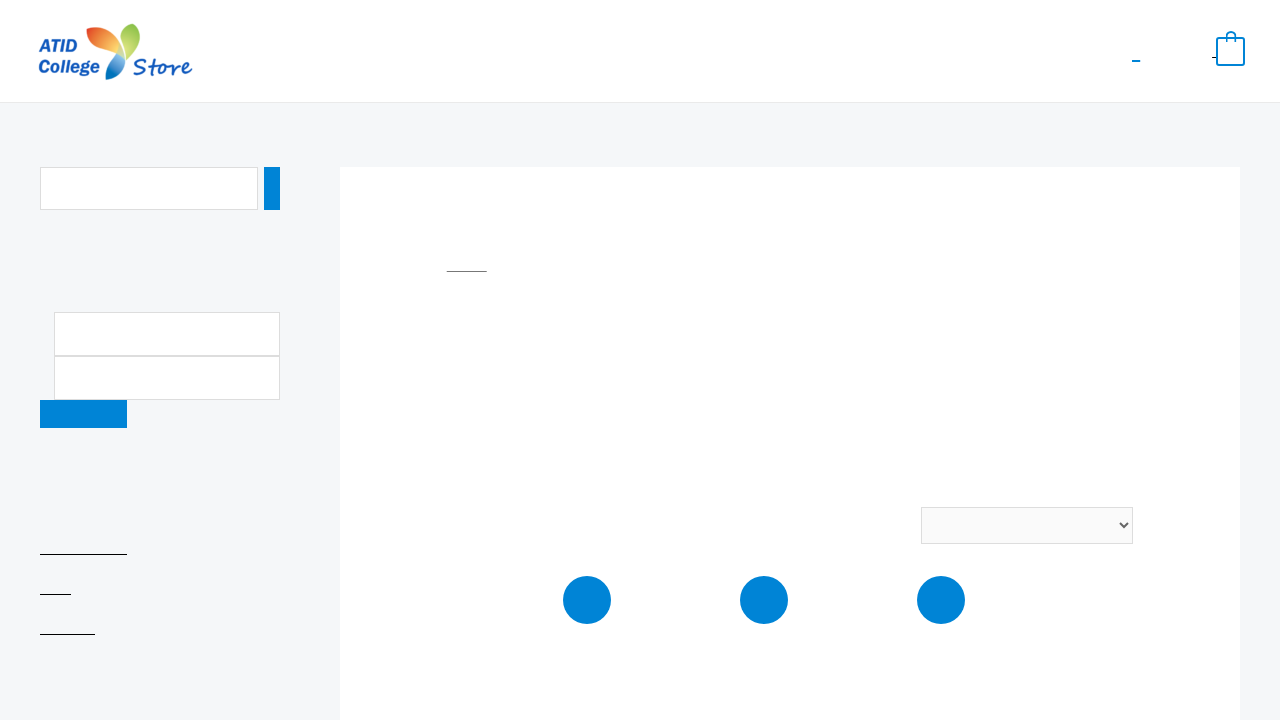

Waited for products to reorder by latest date
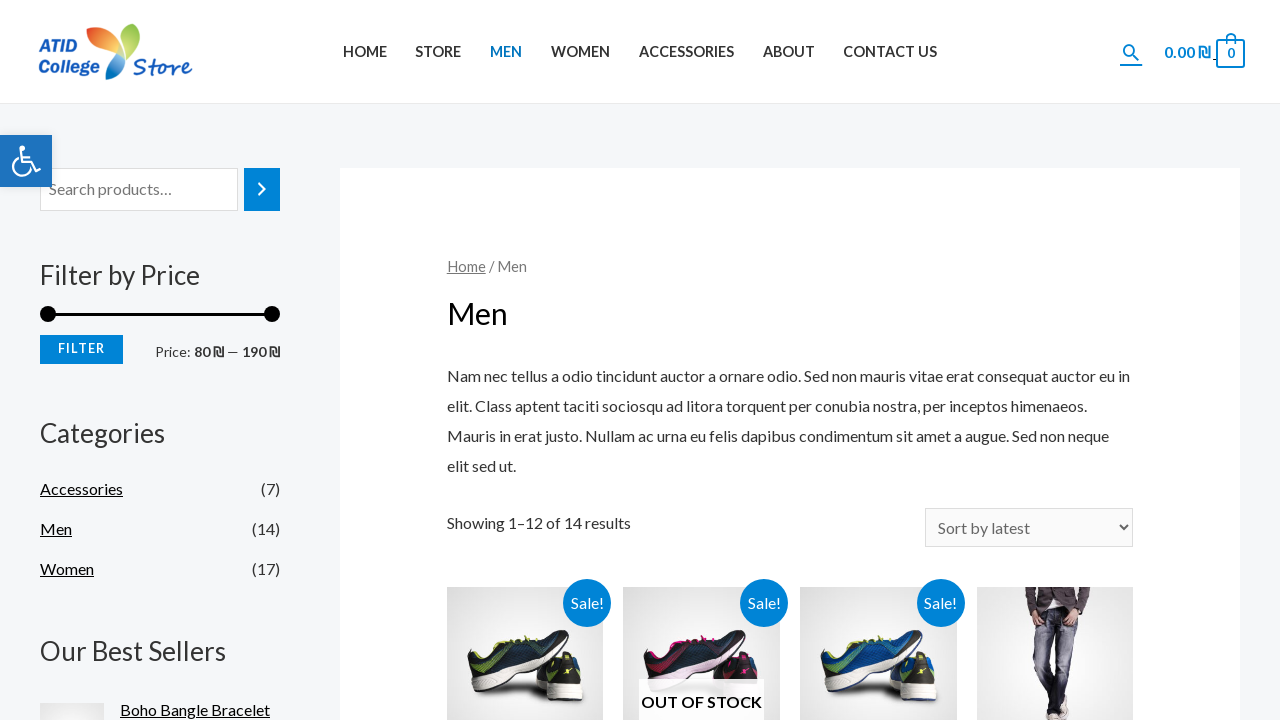

Products loaded after sorting by latest
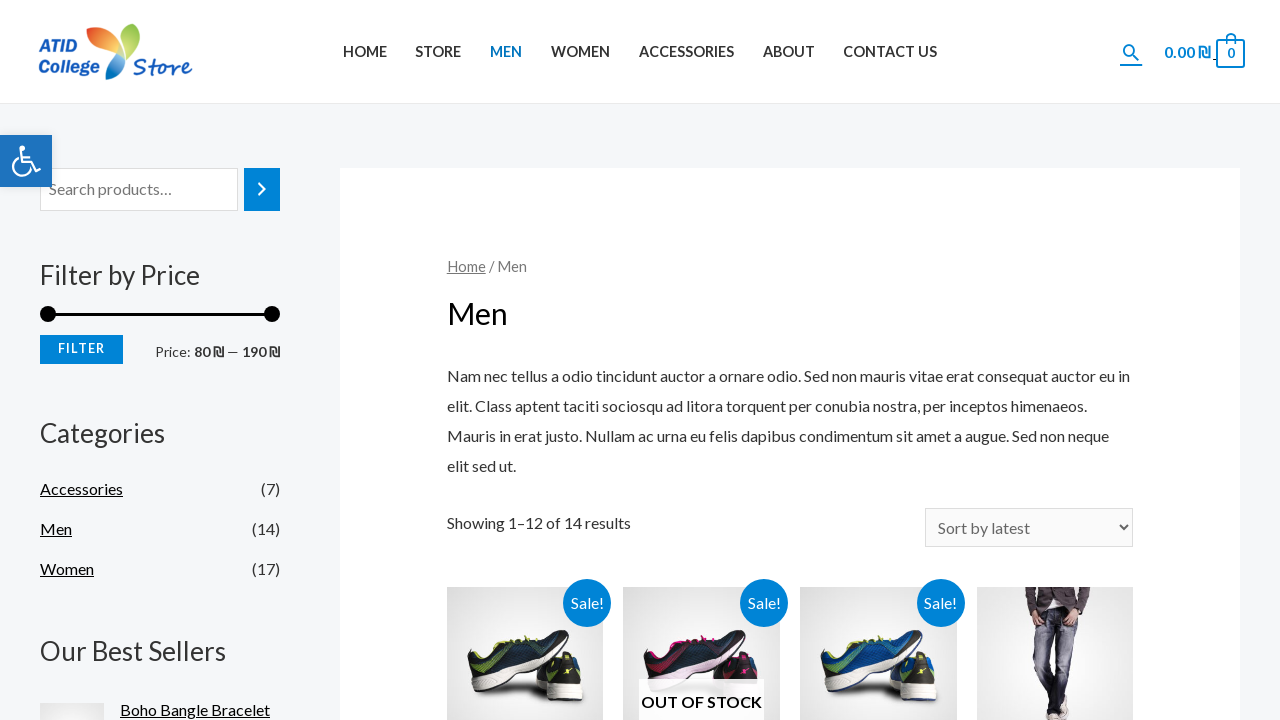

Selected 'Default' sorting option on select[aria-label="Shop order"]
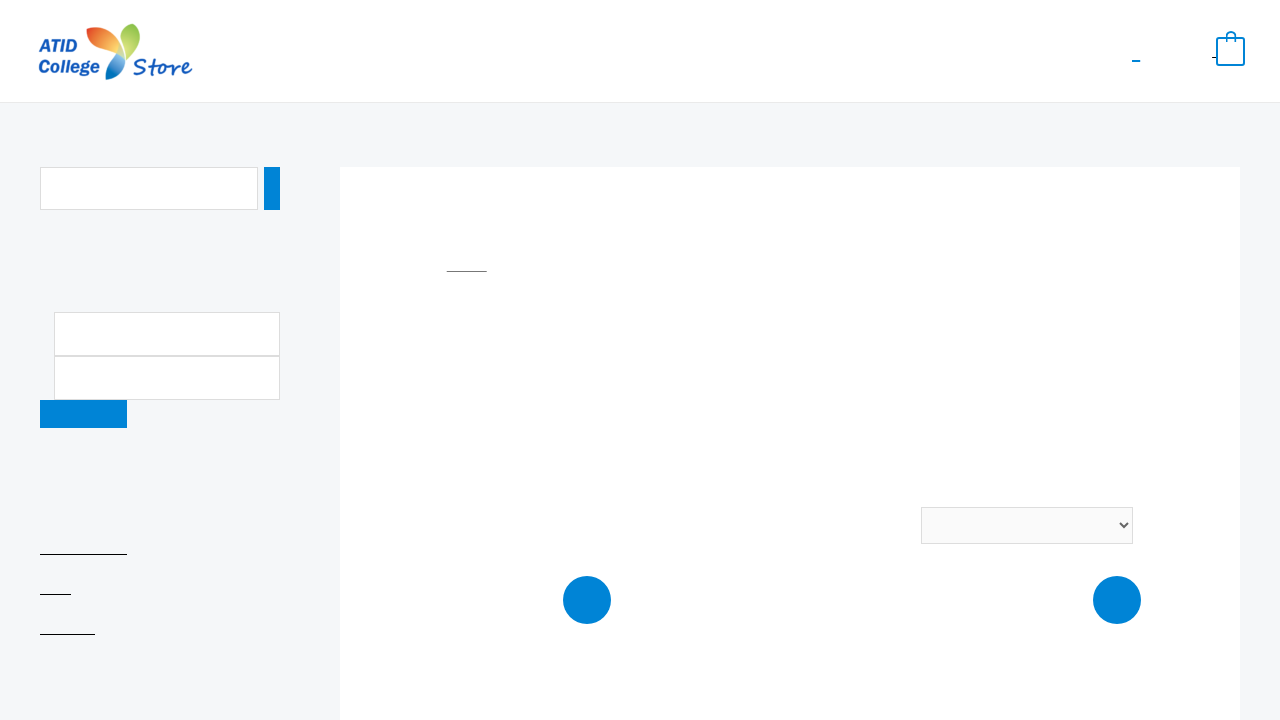

Waited for products to reorder to default sorting
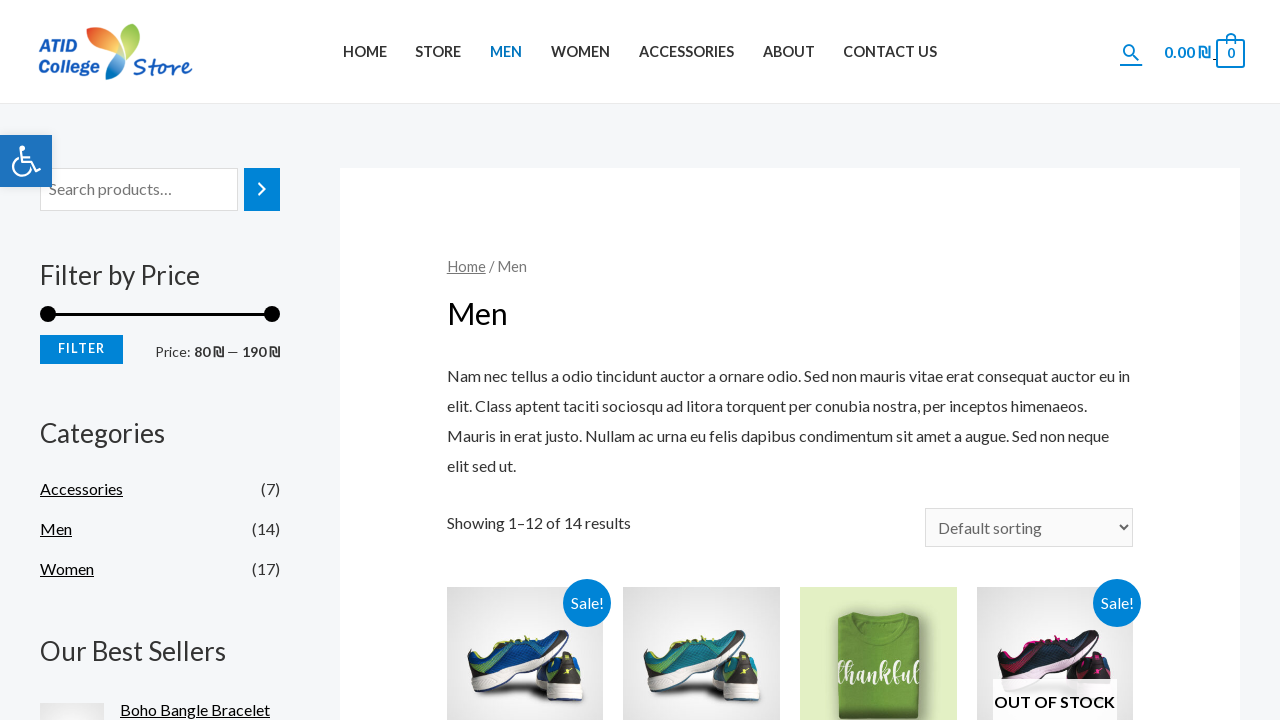

Products loaded after resetting to default sorting
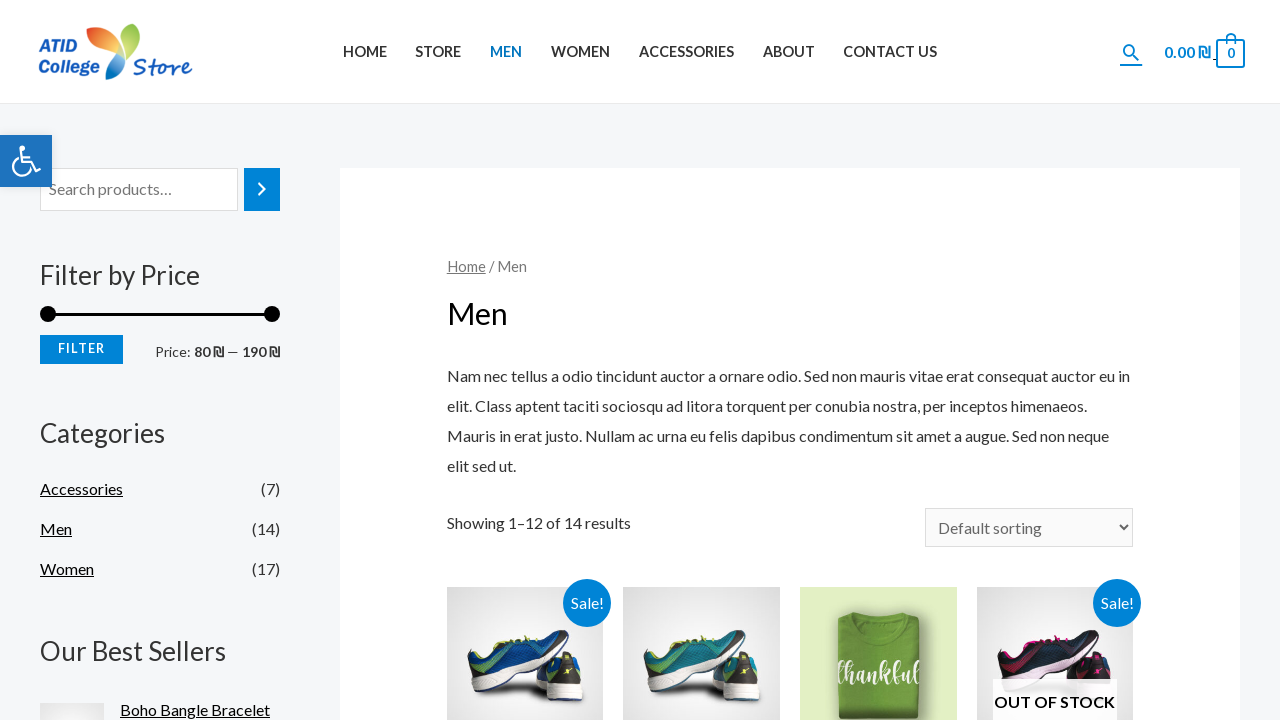

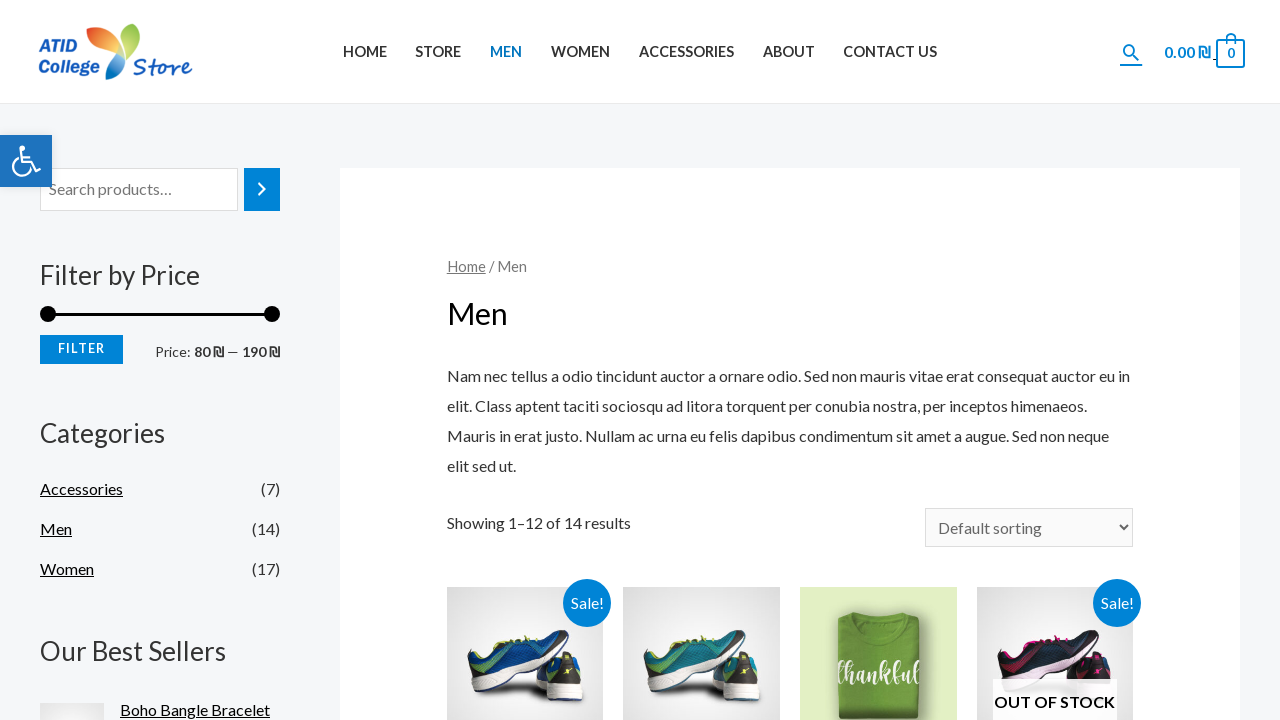